Tests that clicking the "Due" column header sorts the table values in ascending order by verifying each value is less than or equal to the next value.

Starting URL: http://the-internet.herokuapp.com/tables

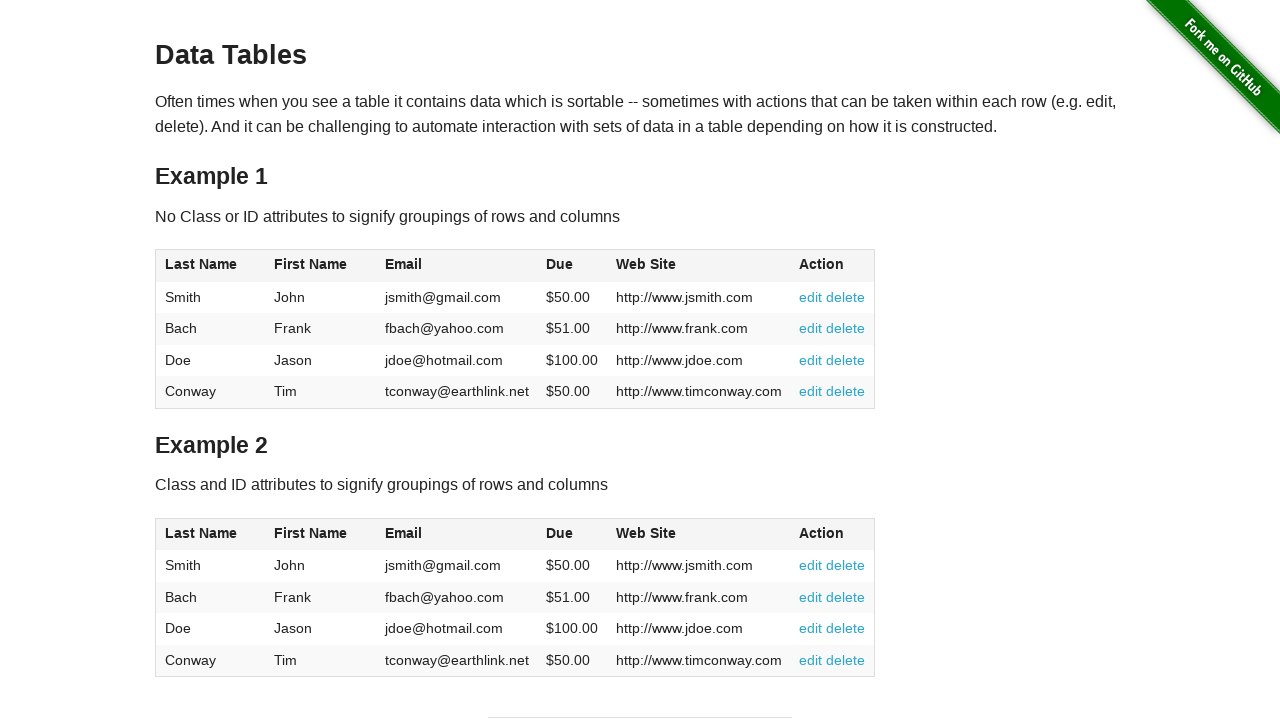

Clicked Due column header to sort ascending at (572, 266) on #table1 thead tr th:nth-of-type(4)
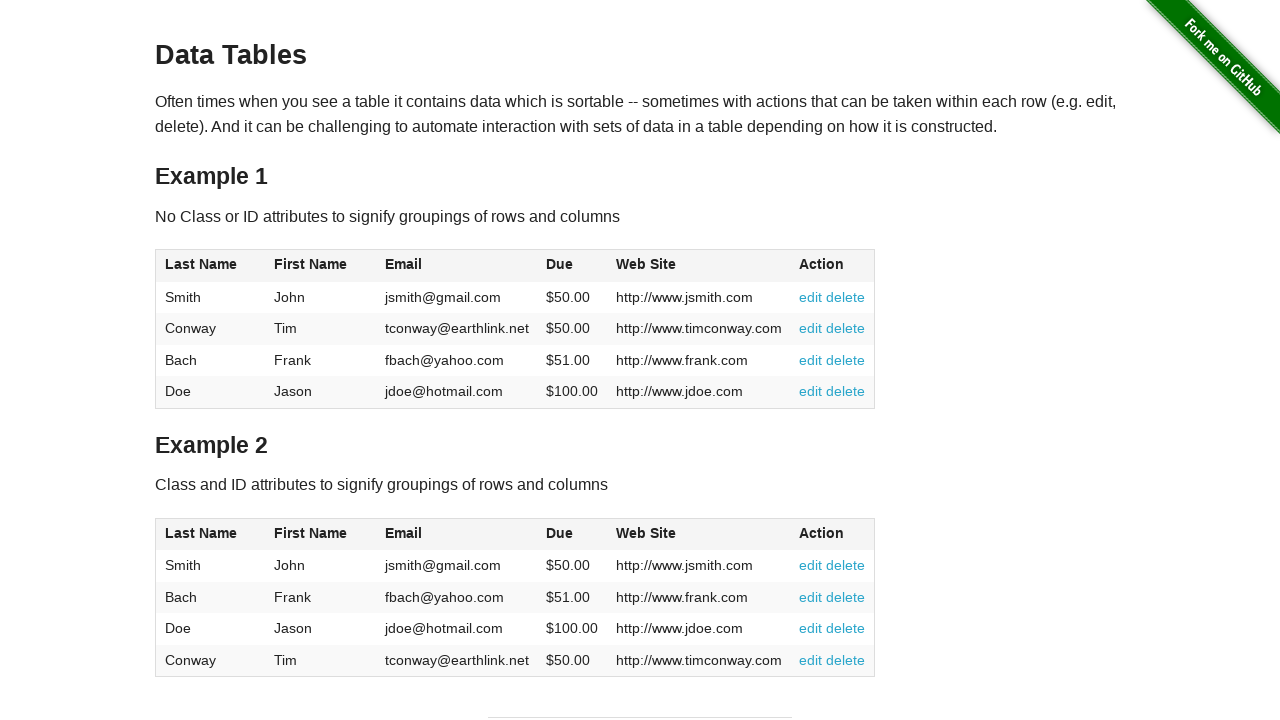

Waited for Due column values to load in table body
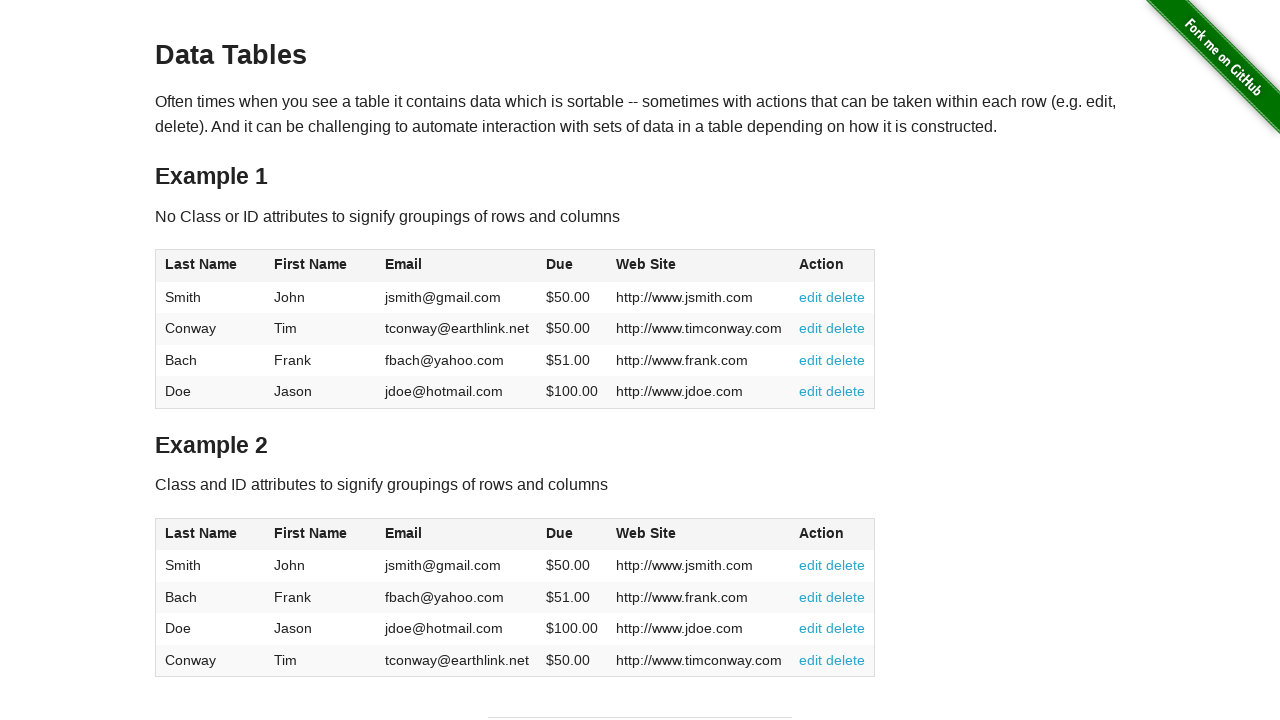

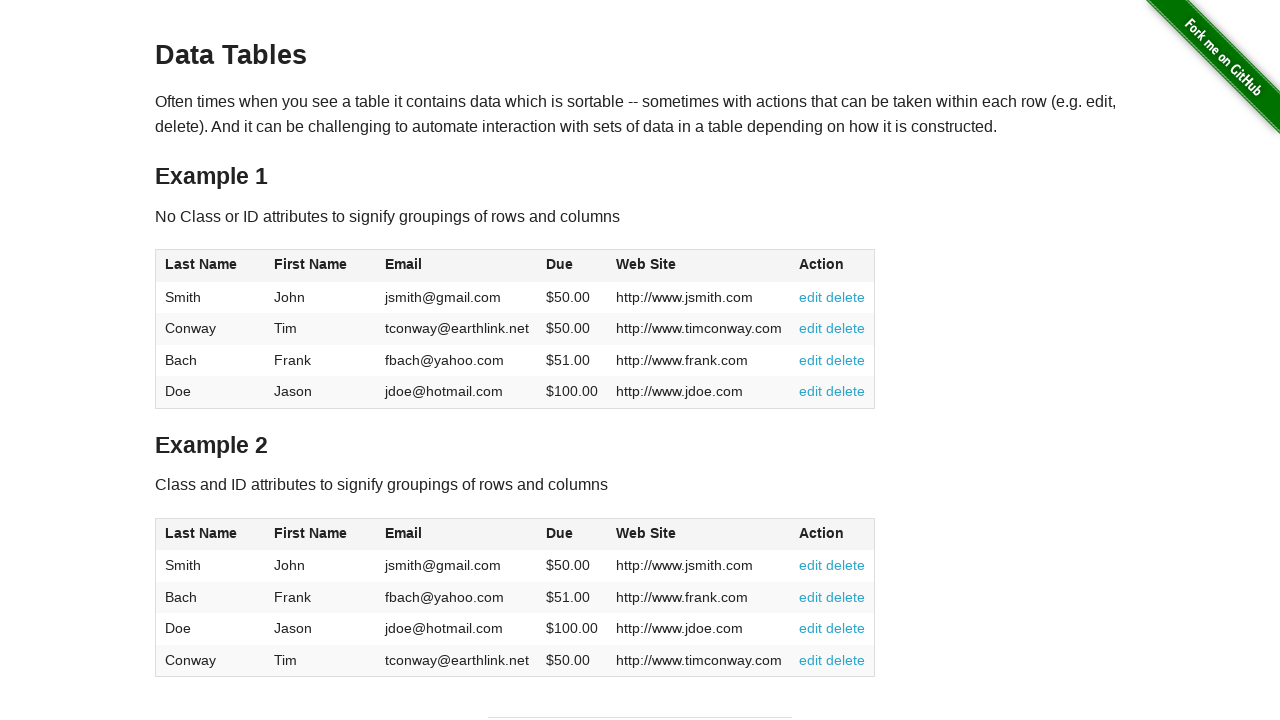